Tests that clicking Clear completed removes completed items from the list

Starting URL: https://demo.playwright.dev/todomvc

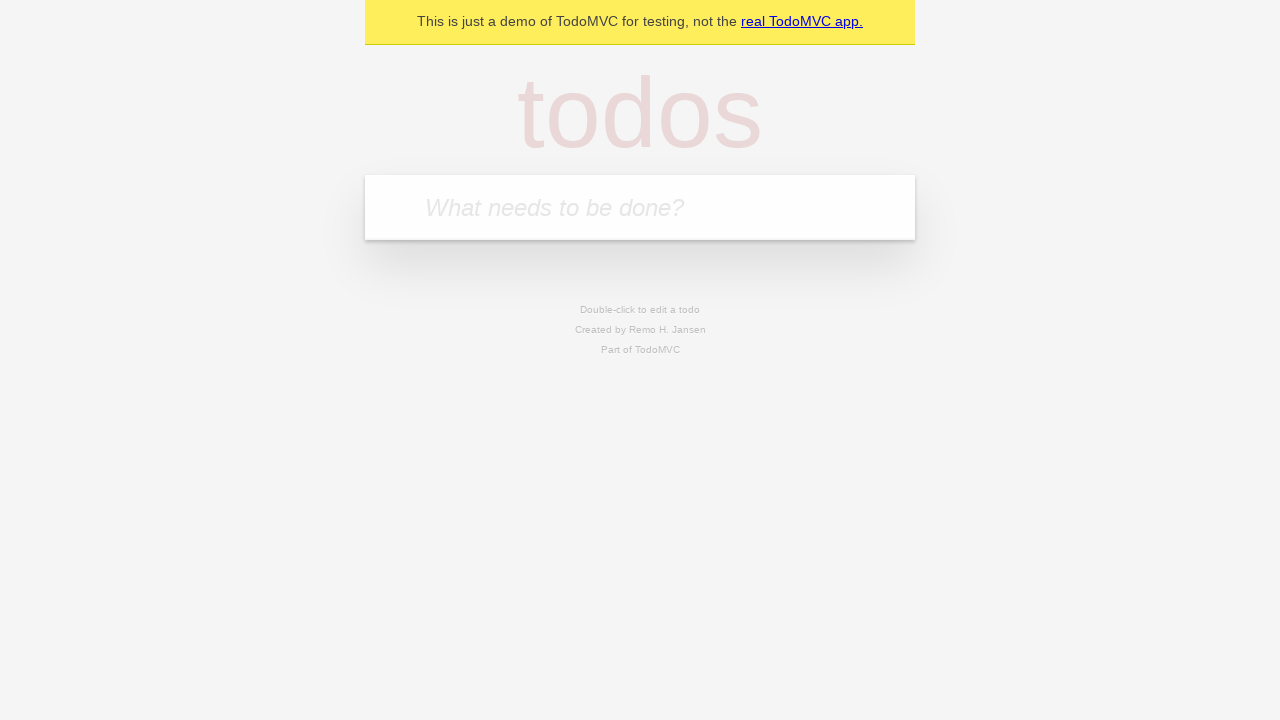

Filled todo input with 'buy some cheese' on internal:attr=[placeholder="What needs to be done?"i]
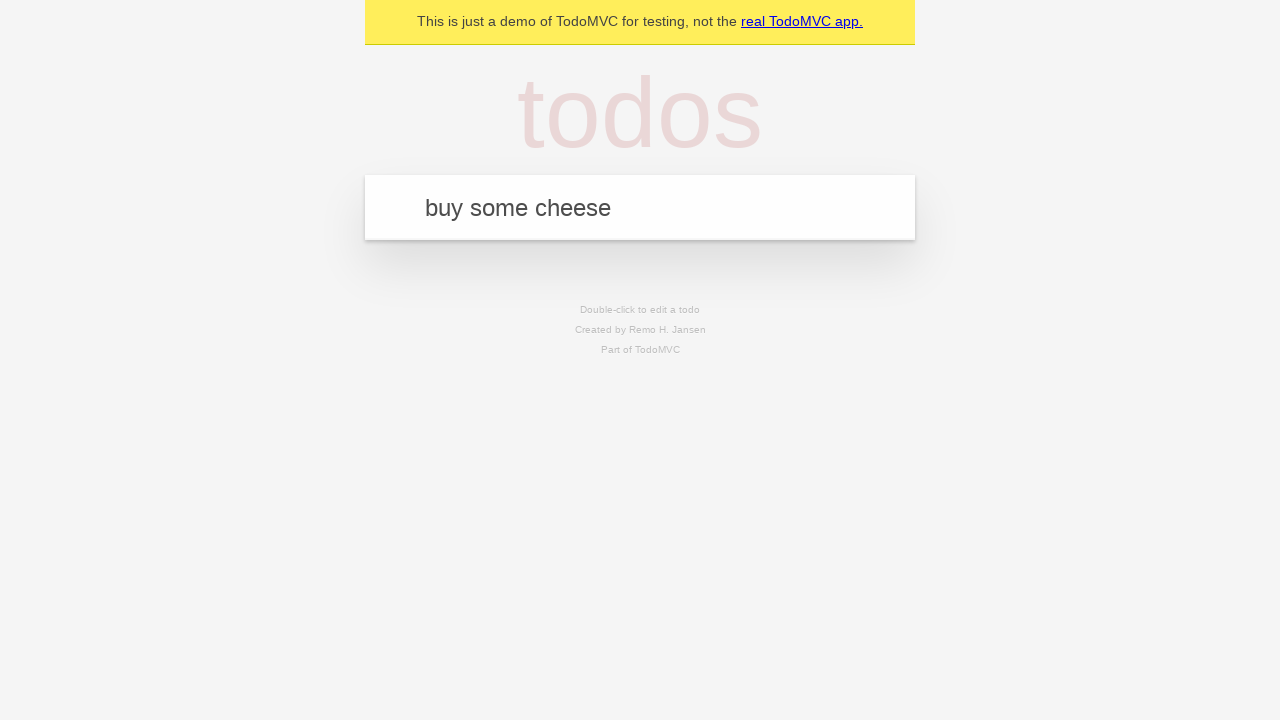

Pressed Enter to add 'buy some cheese' to the todo list on internal:attr=[placeholder="What needs to be done?"i]
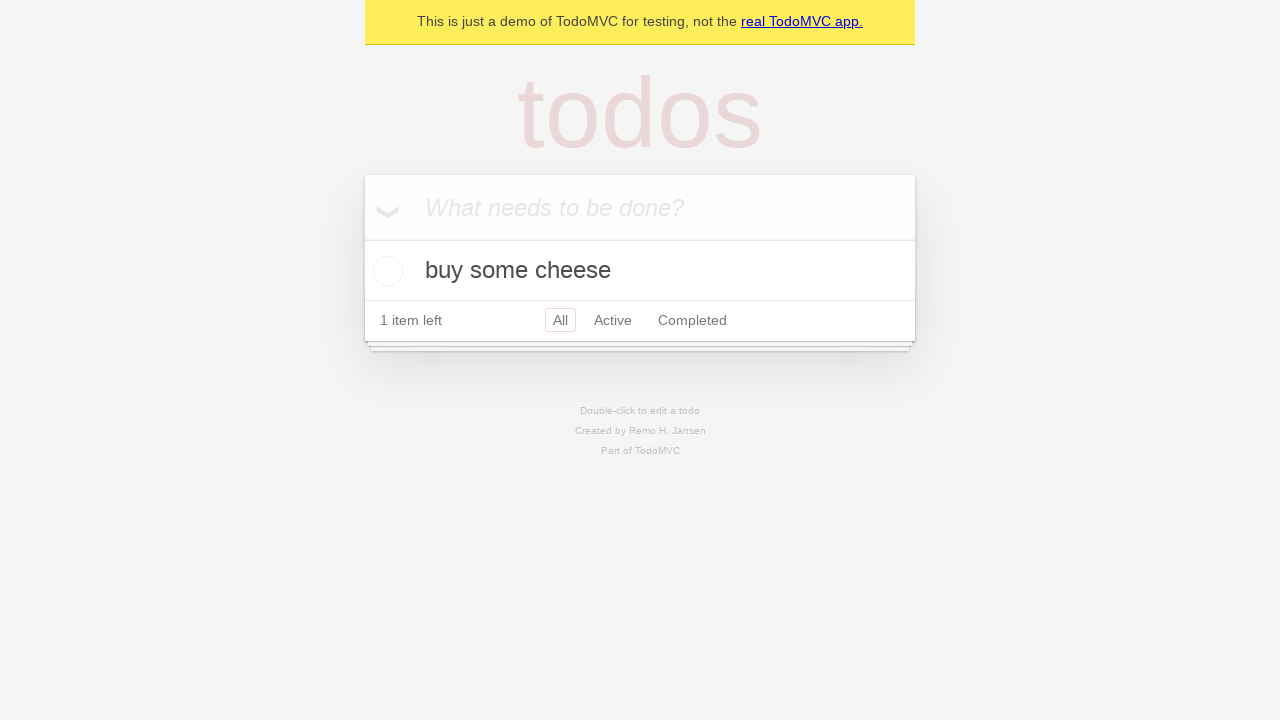

Filled todo input with 'feed the cat' on internal:attr=[placeholder="What needs to be done?"i]
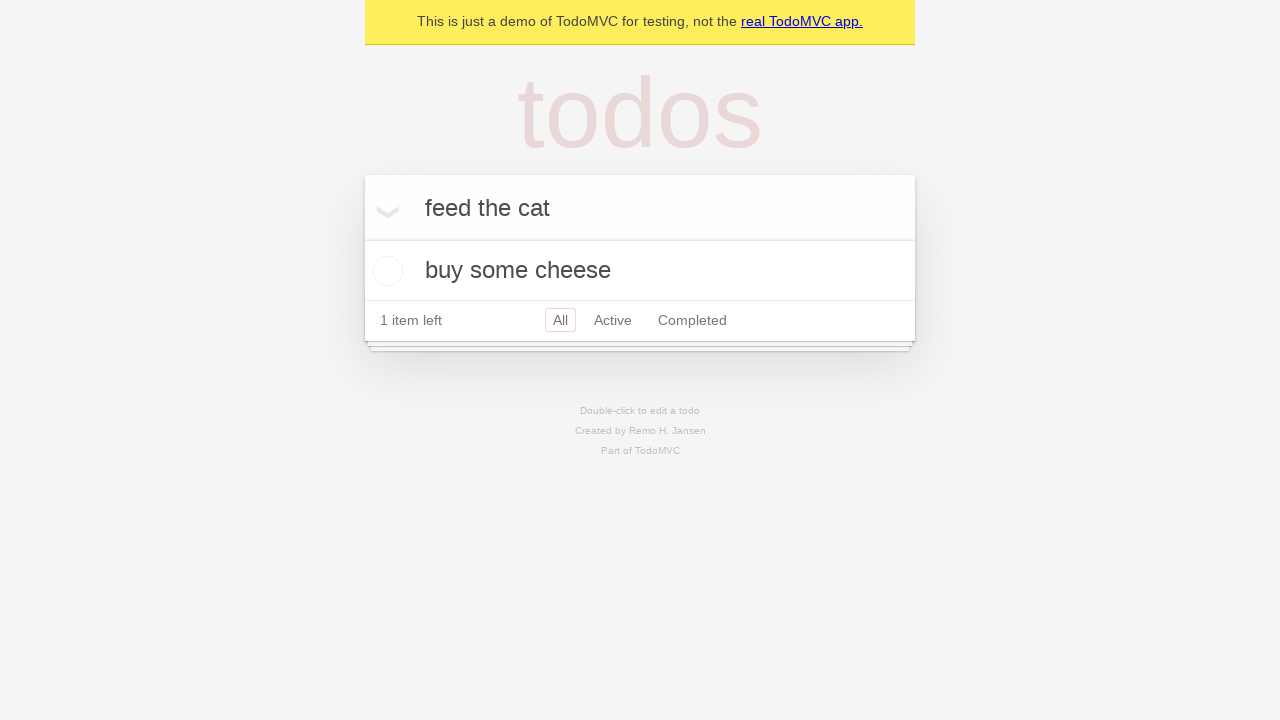

Pressed Enter to add 'feed the cat' to the todo list on internal:attr=[placeholder="What needs to be done?"i]
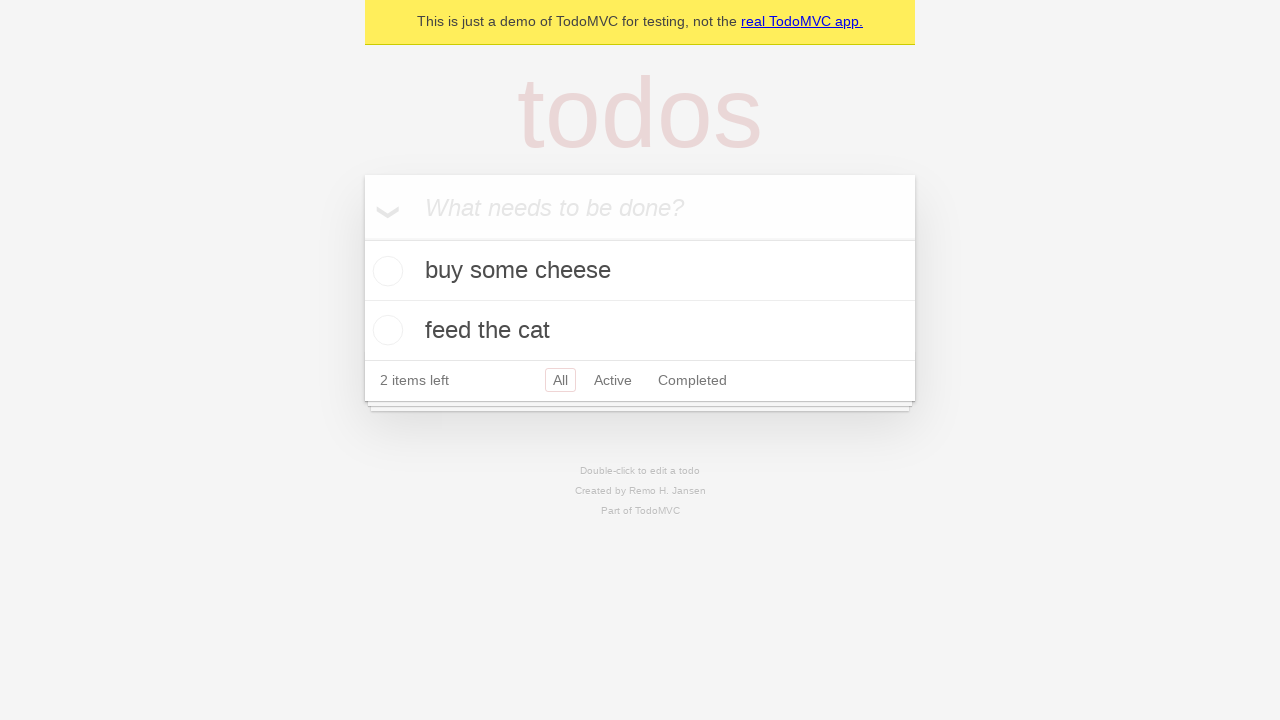

Filled todo input with 'book a doctors appointment' on internal:attr=[placeholder="What needs to be done?"i]
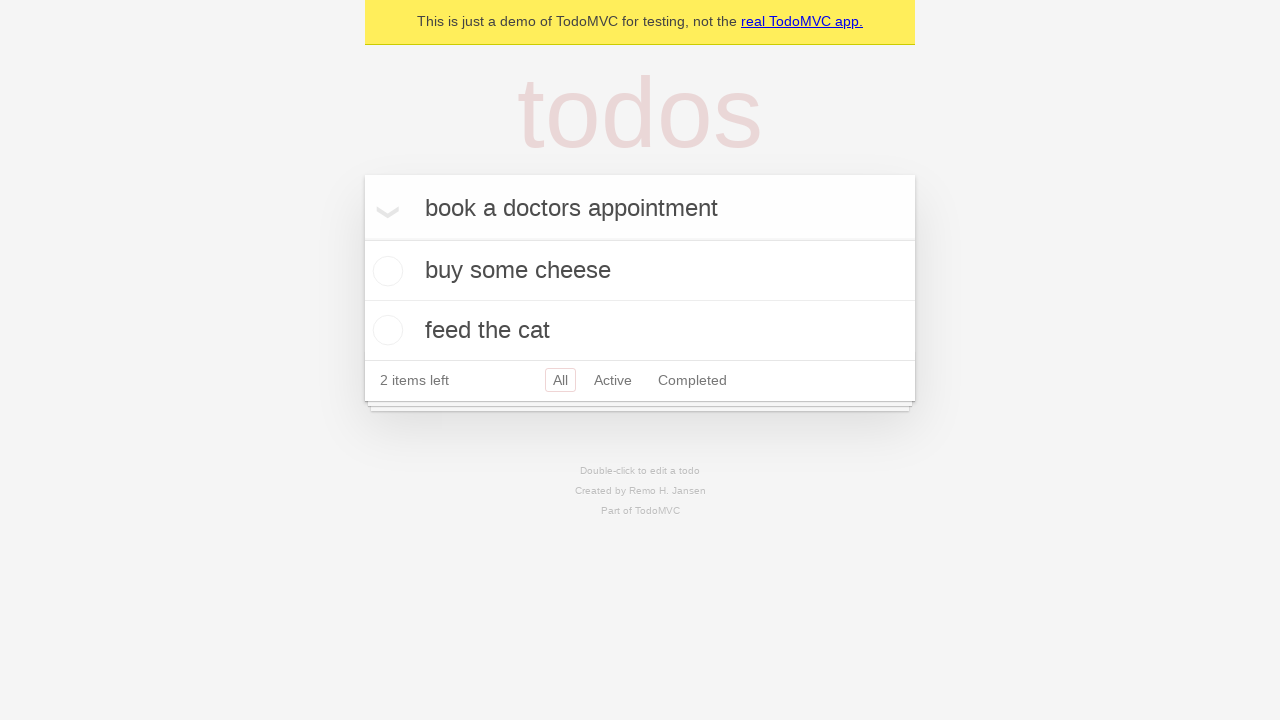

Pressed Enter to add 'book a doctors appointment' to the todo list on internal:attr=[placeholder="What needs to be done?"i]
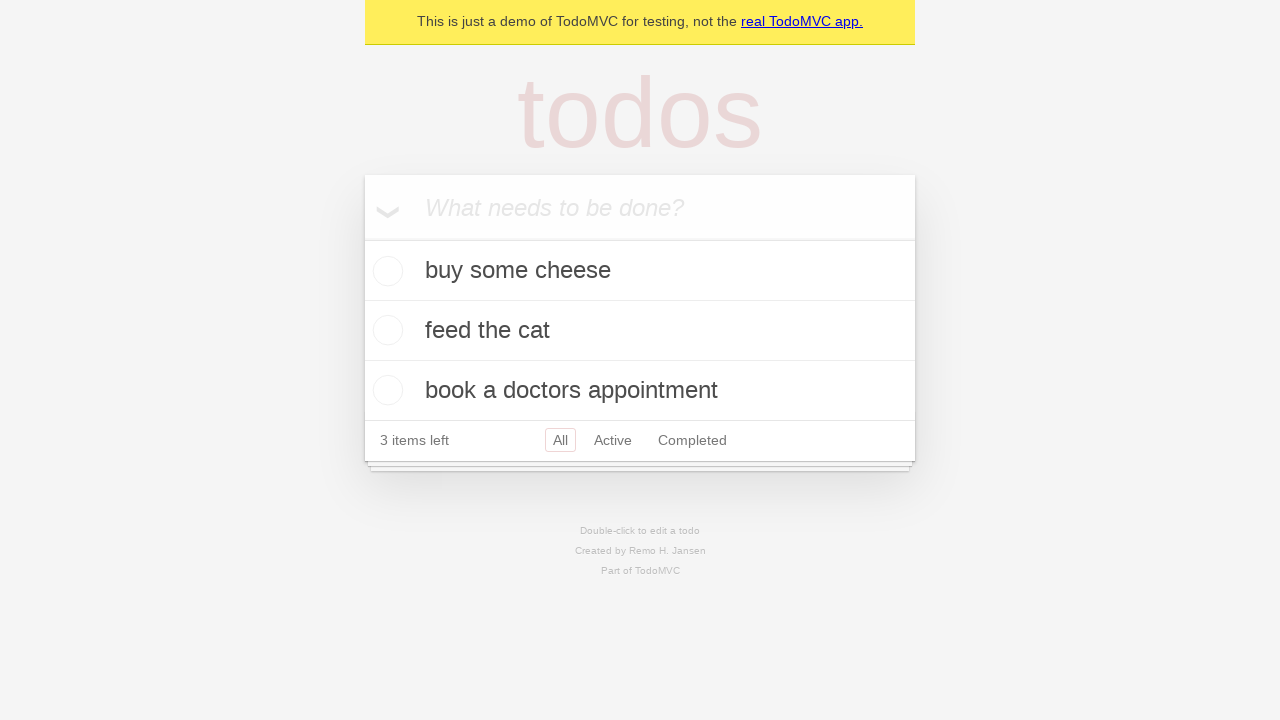

Waited for all 3 todo items to appear
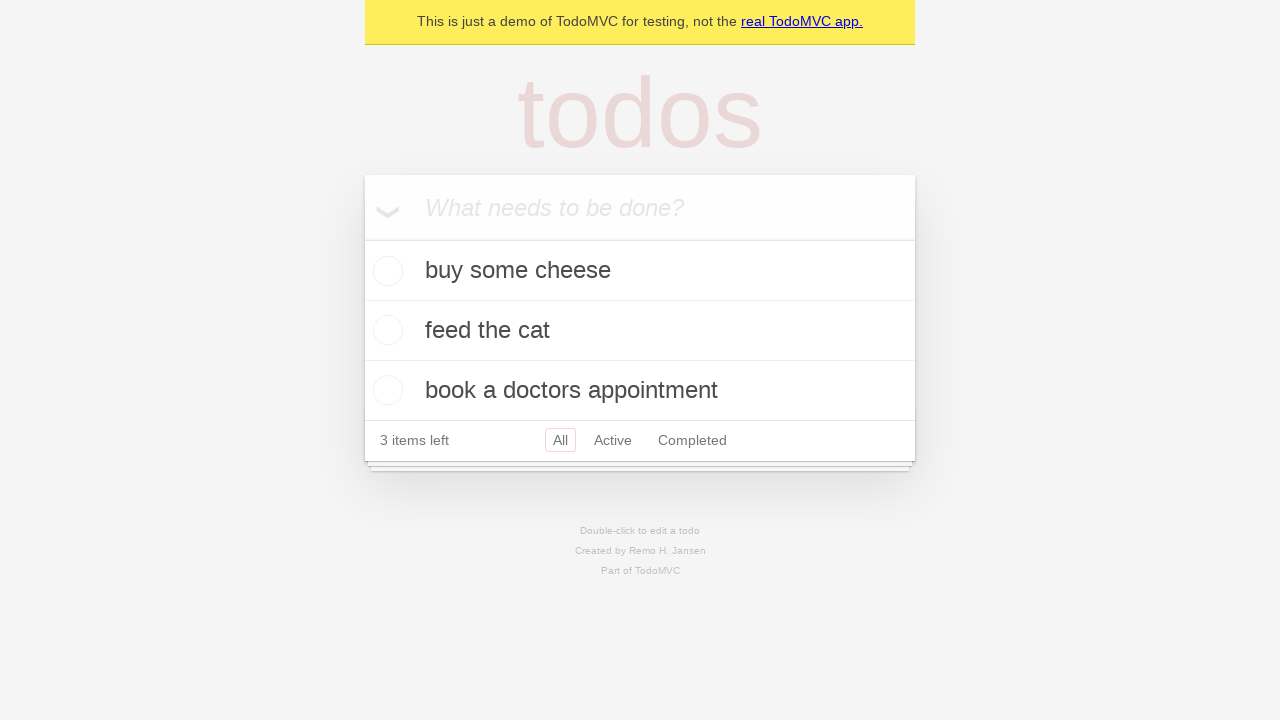

Checked the second todo item as completed at (385, 330) on [data-testid='todo-item'] >> nth=1 >> internal:role=checkbox
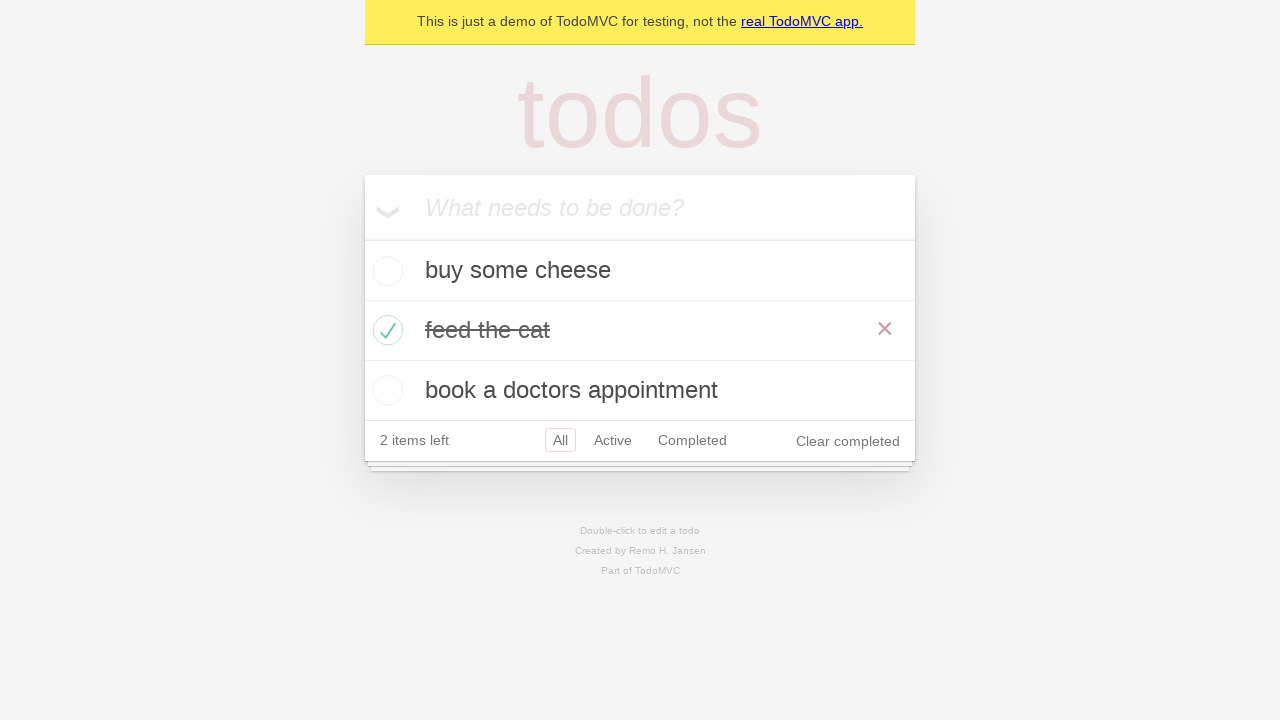

Clicked 'Clear completed' button to remove completed items at (848, 441) on internal:role=button[name="Clear completed"i]
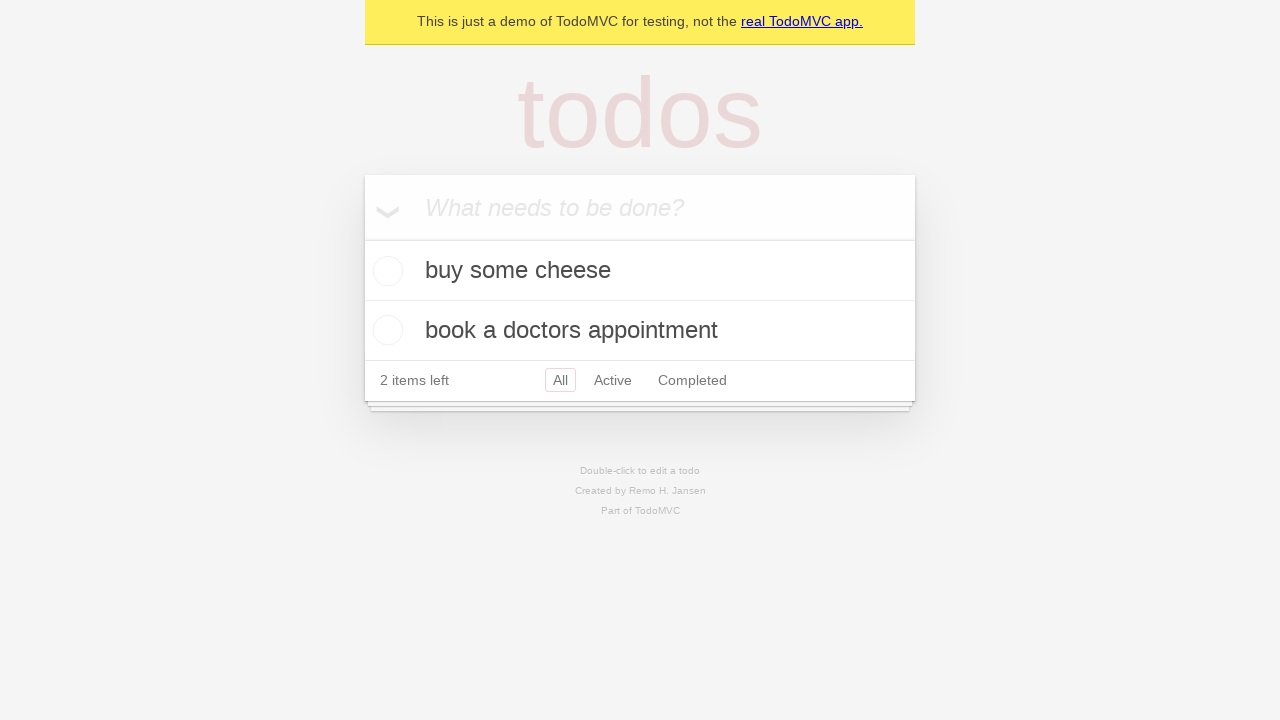

Waited 300ms for completed item to be removed from the list
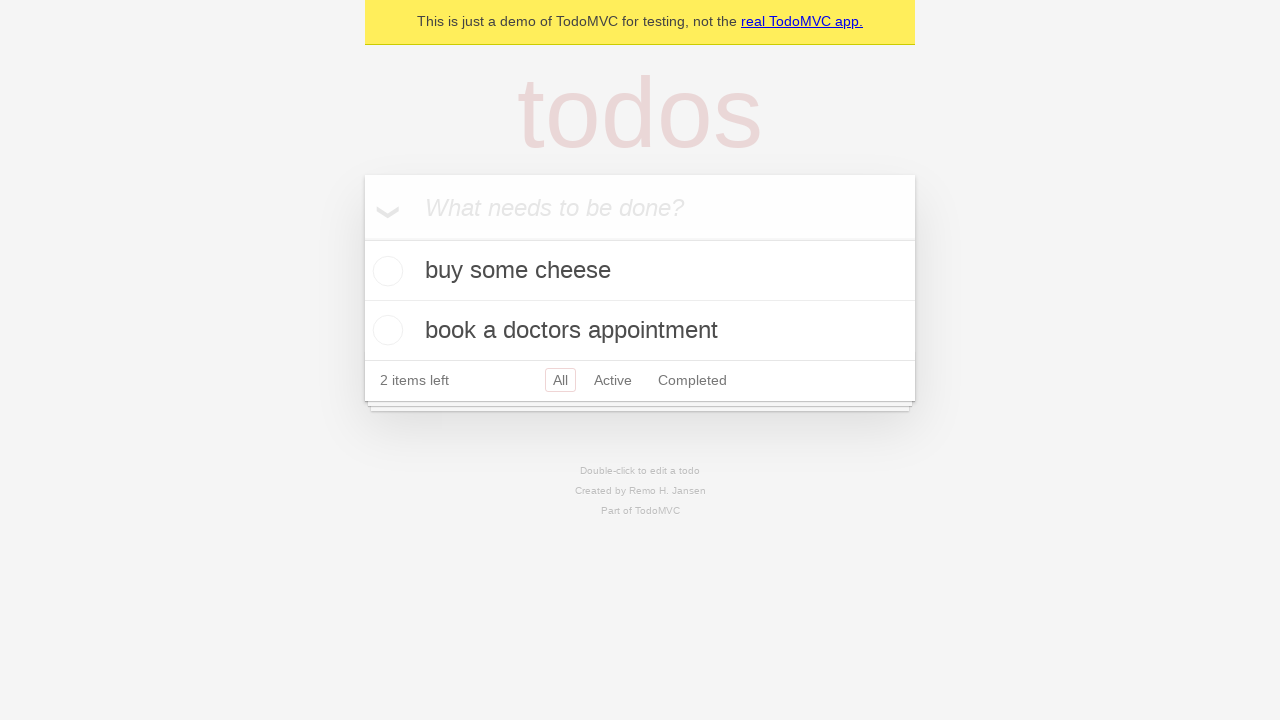

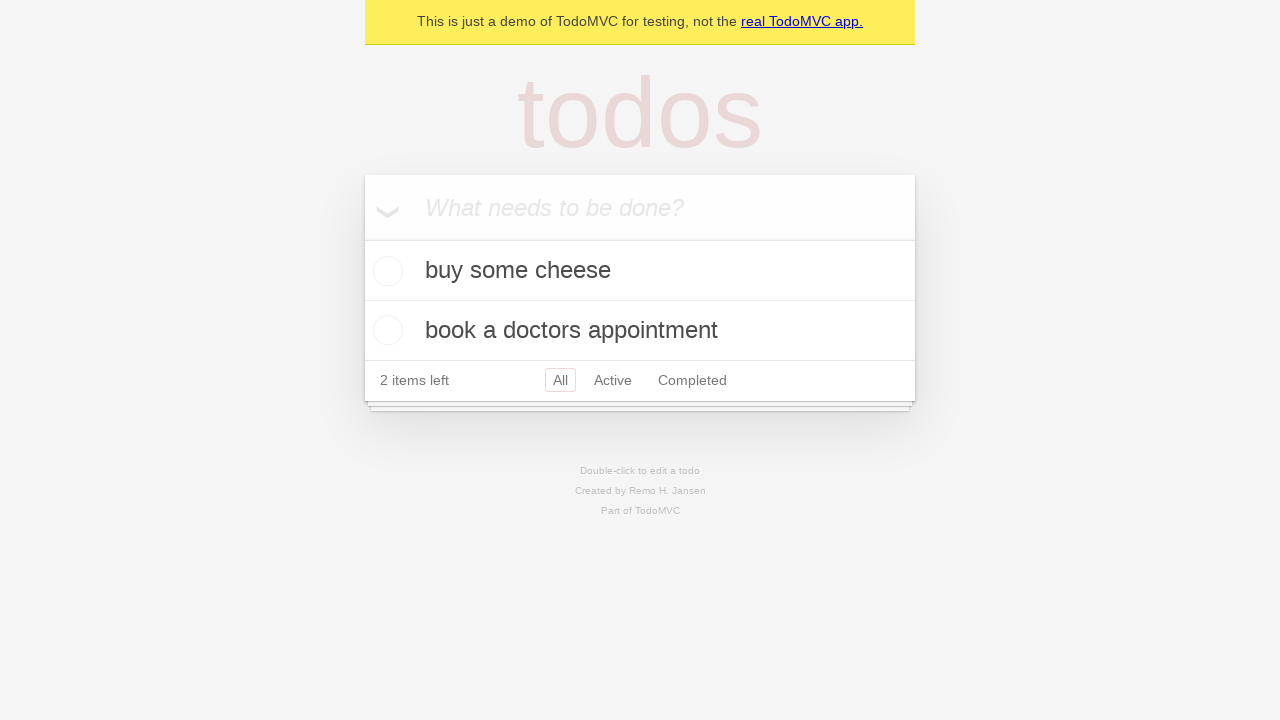